Tests browser forward button functionality after navigating back

Starting URL: https://selenium.dev/selenium/web/mouse_interaction.html

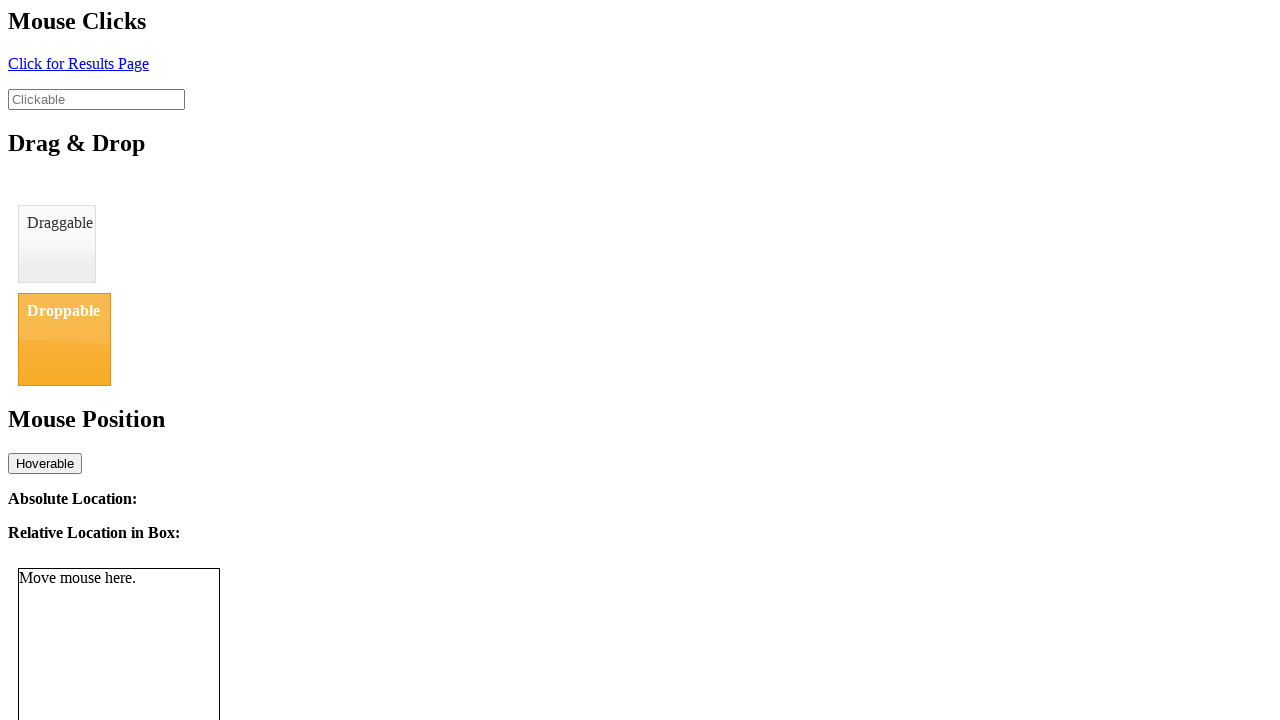

Clicked element to navigate to a new page at (78, 63) on #click
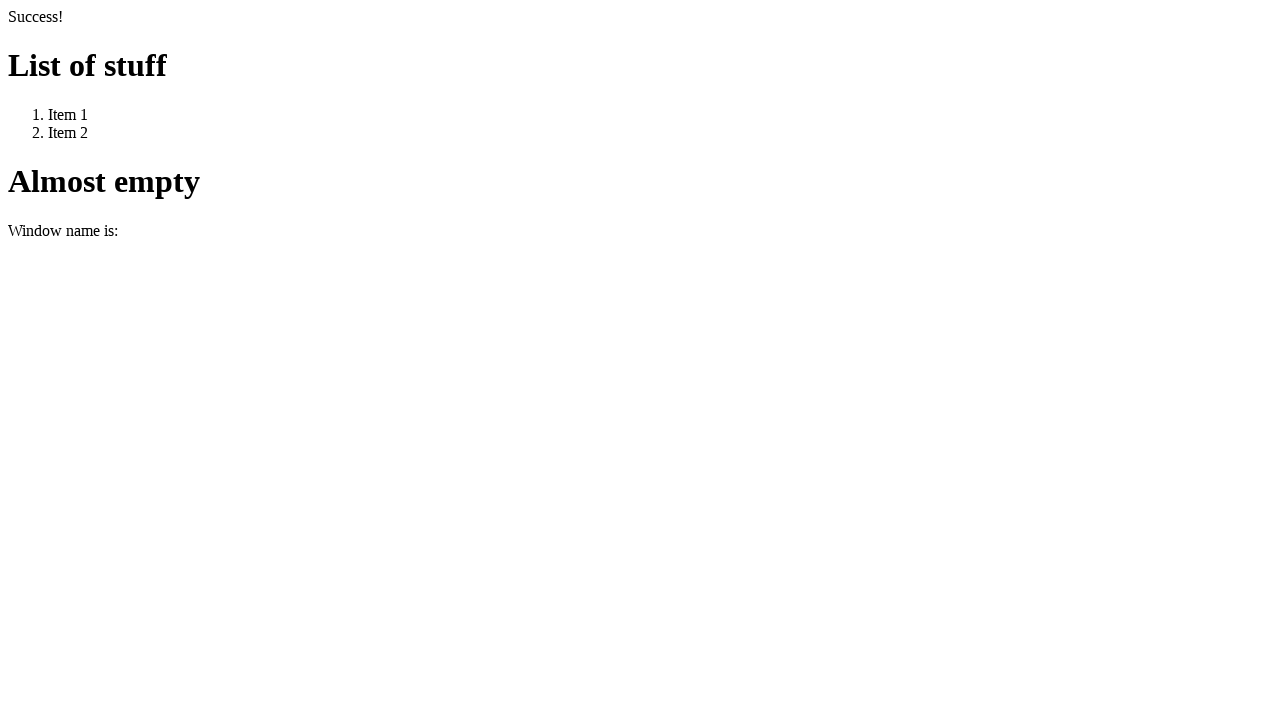

Navigated back to previous page
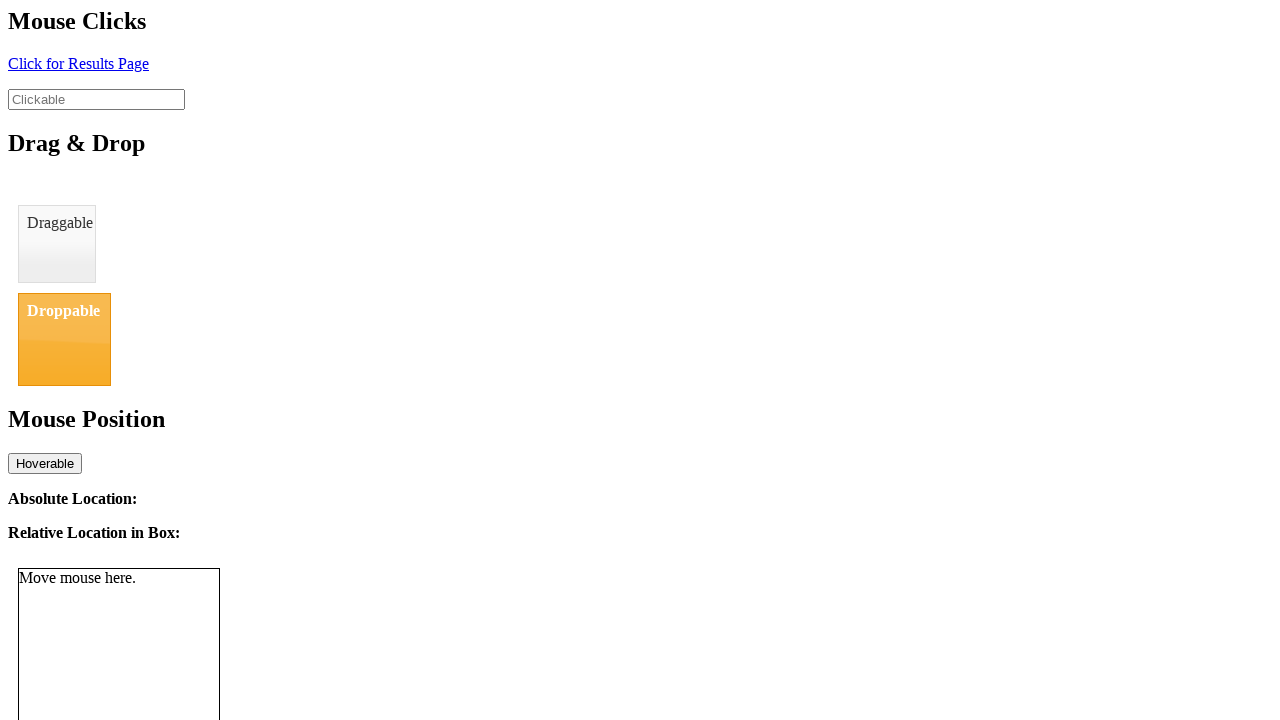

Verified page title is 'BasicMouseInterfaceTest'
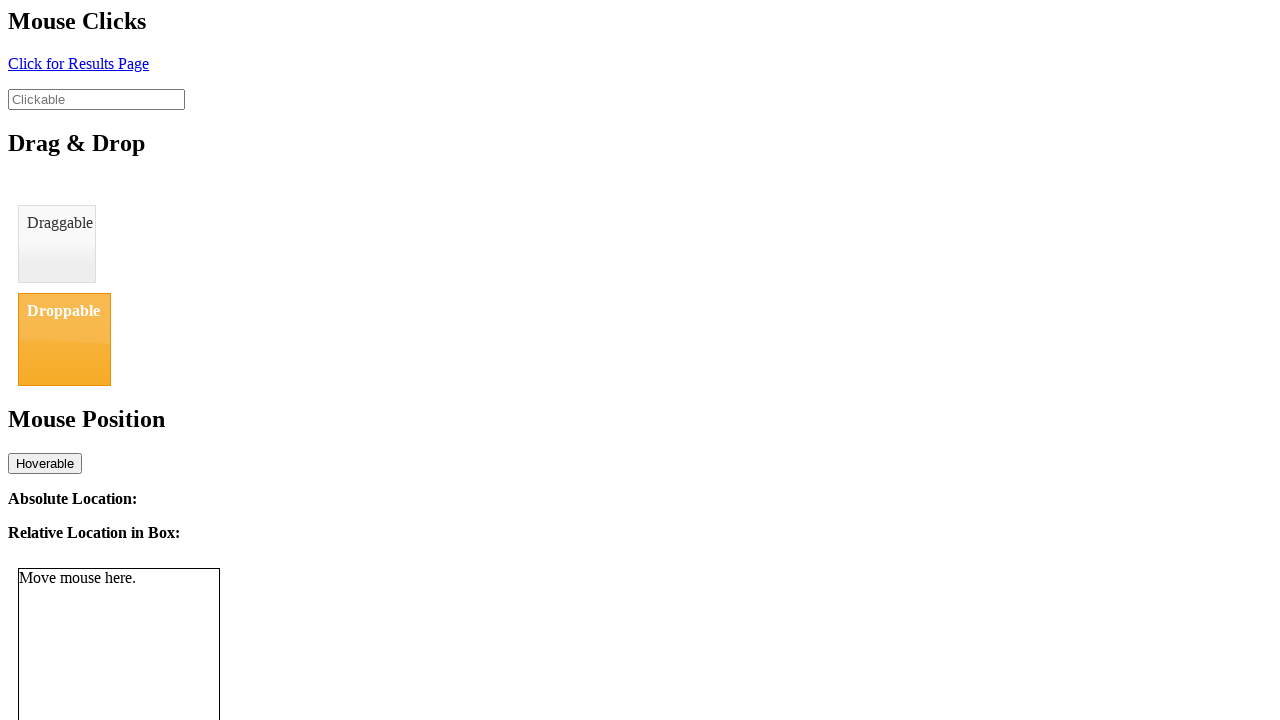

Navigated forward to the next page
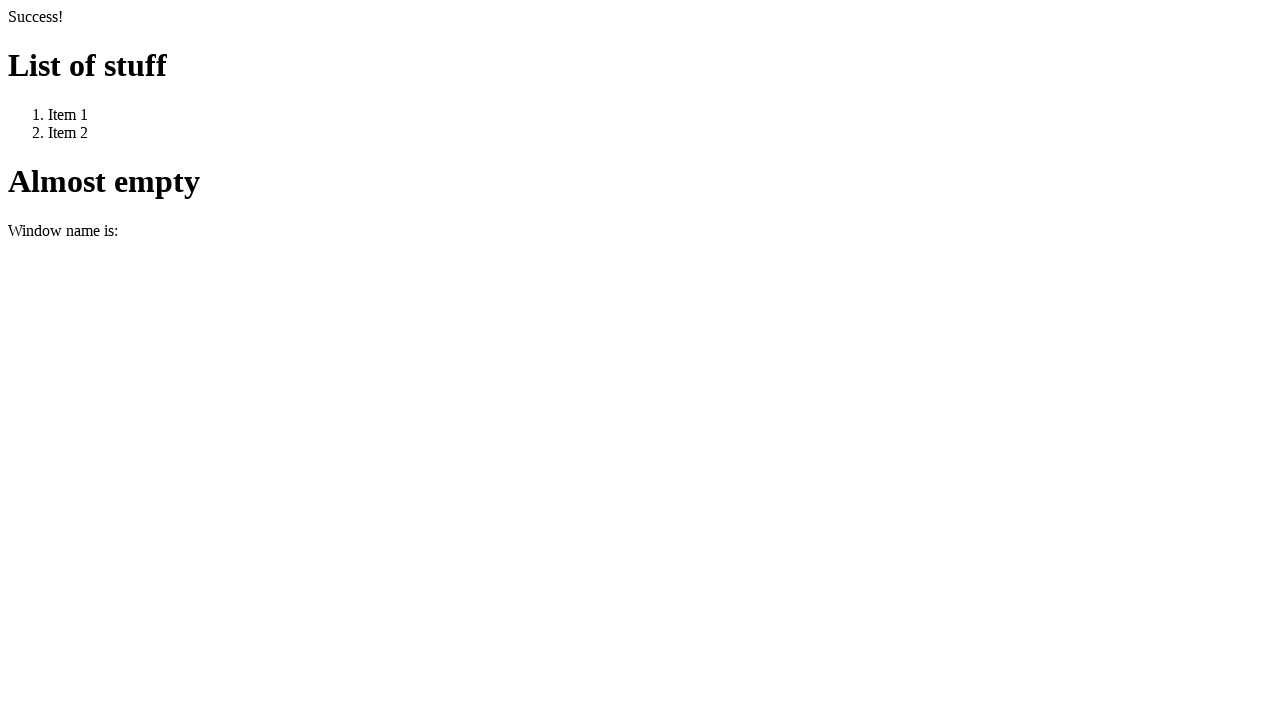

Verified page title is 'We Arrive Here'
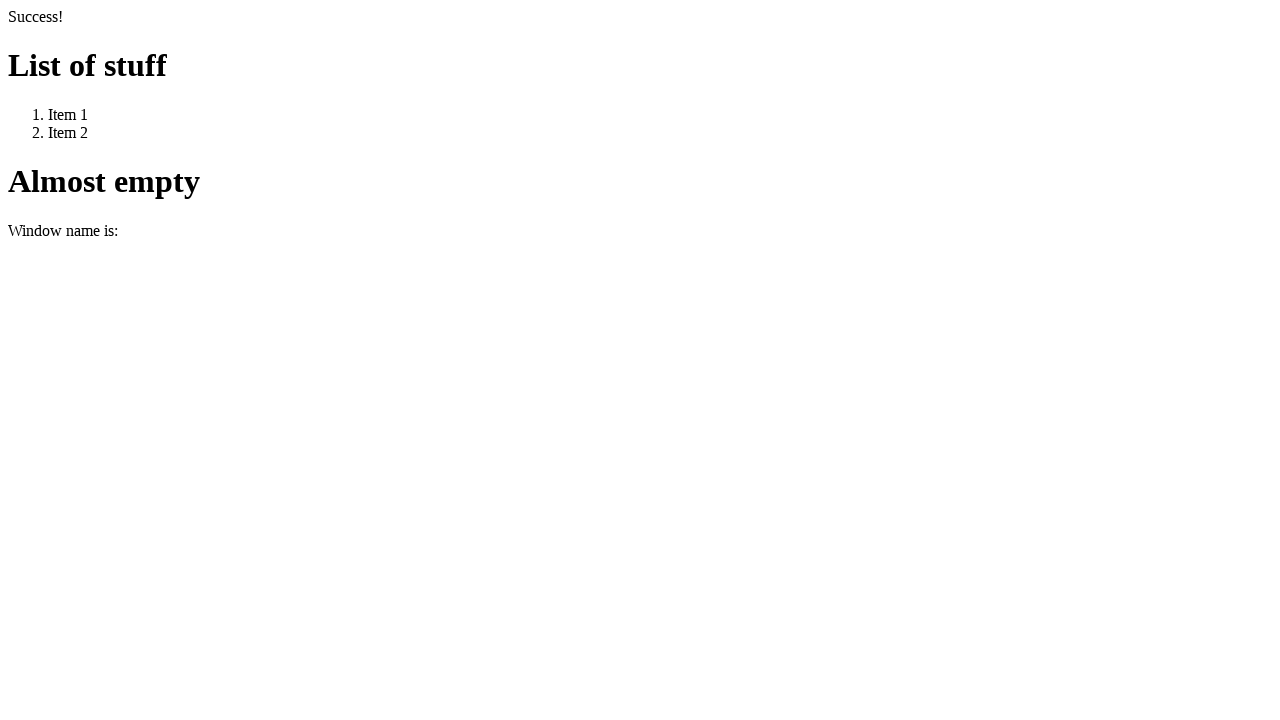

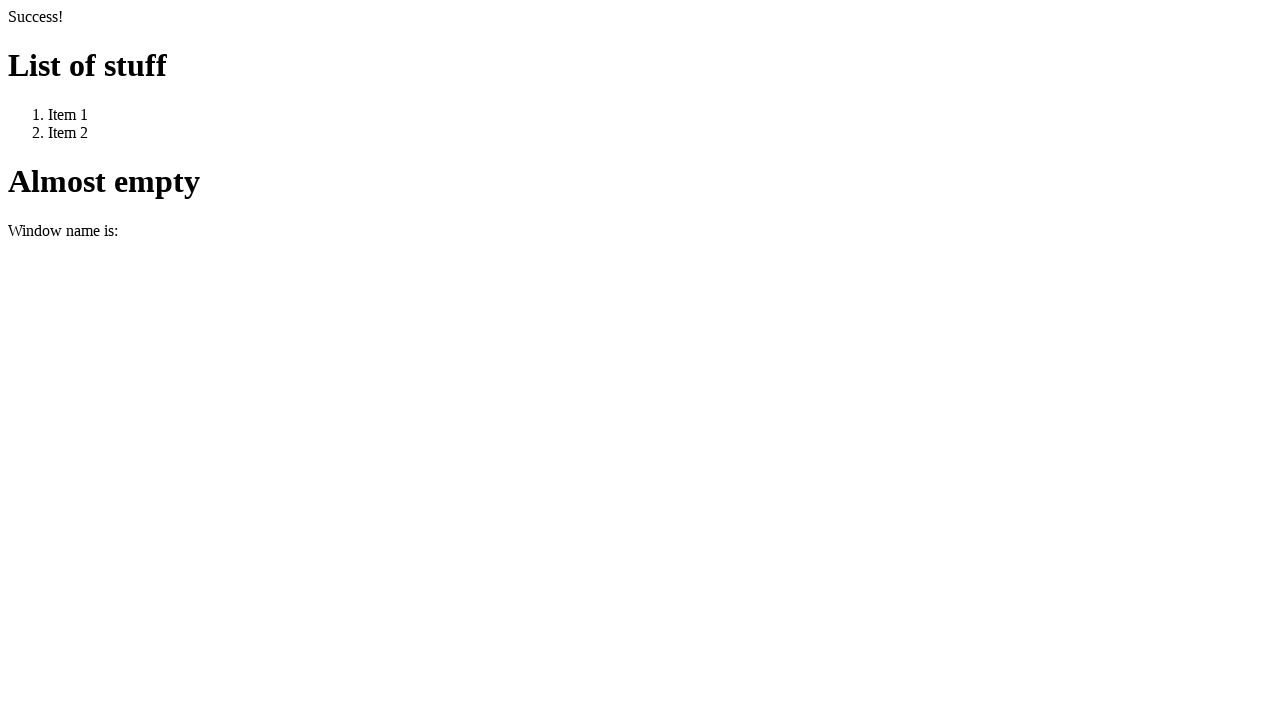